Tests form submission on the basic elements page by entering email and password, then verifying the alert message

Starting URL: http://automationbykrishna.com/

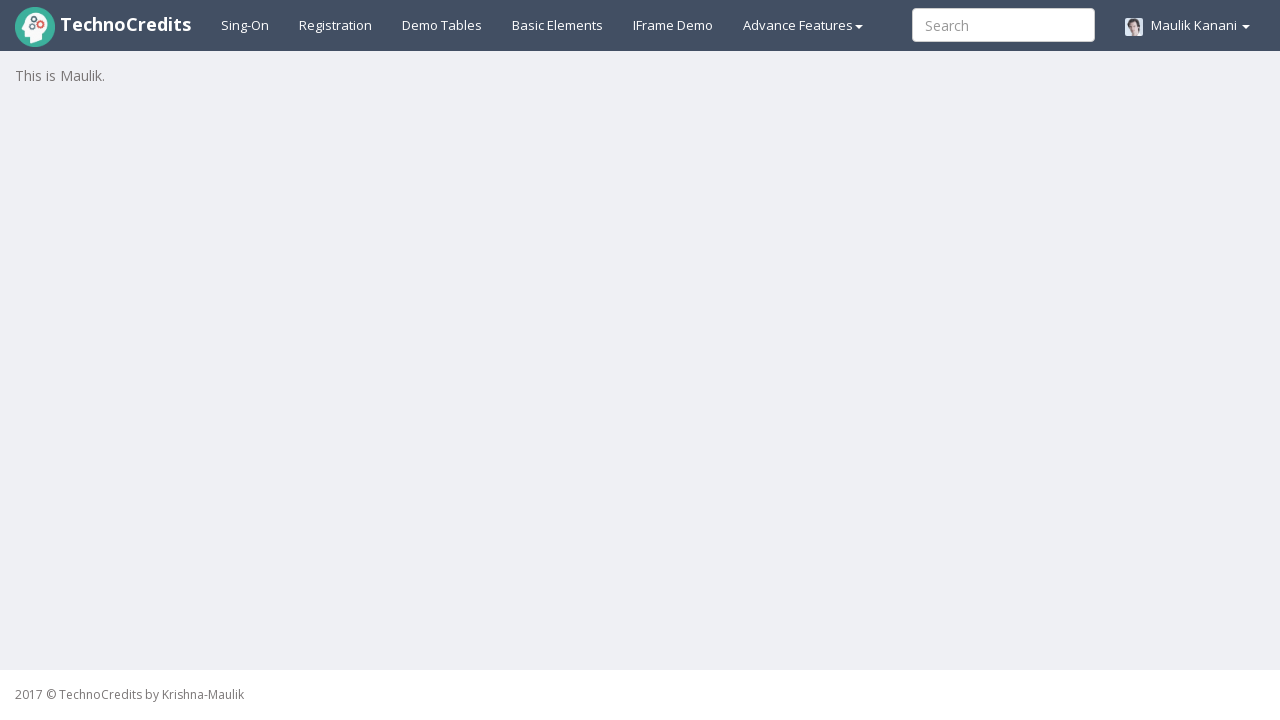

Clicked on basic elements tab at (558, 25) on #basicelements
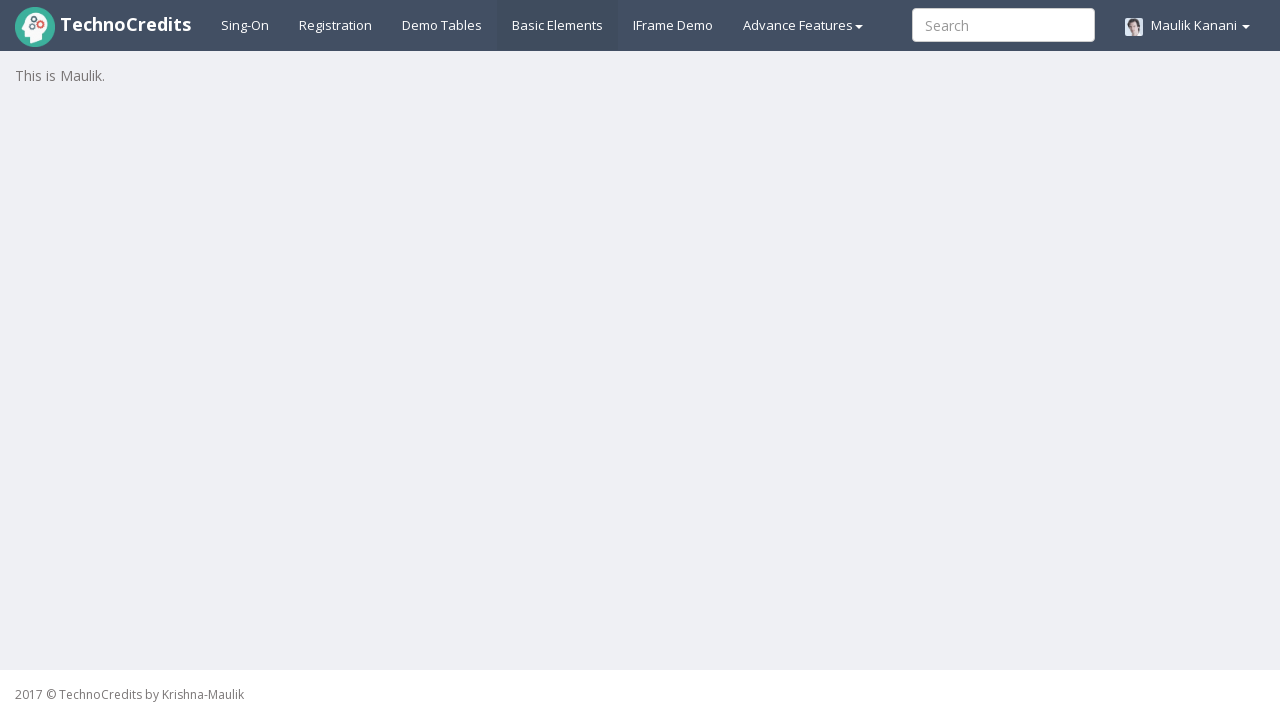

Waited 3 seconds for form to load
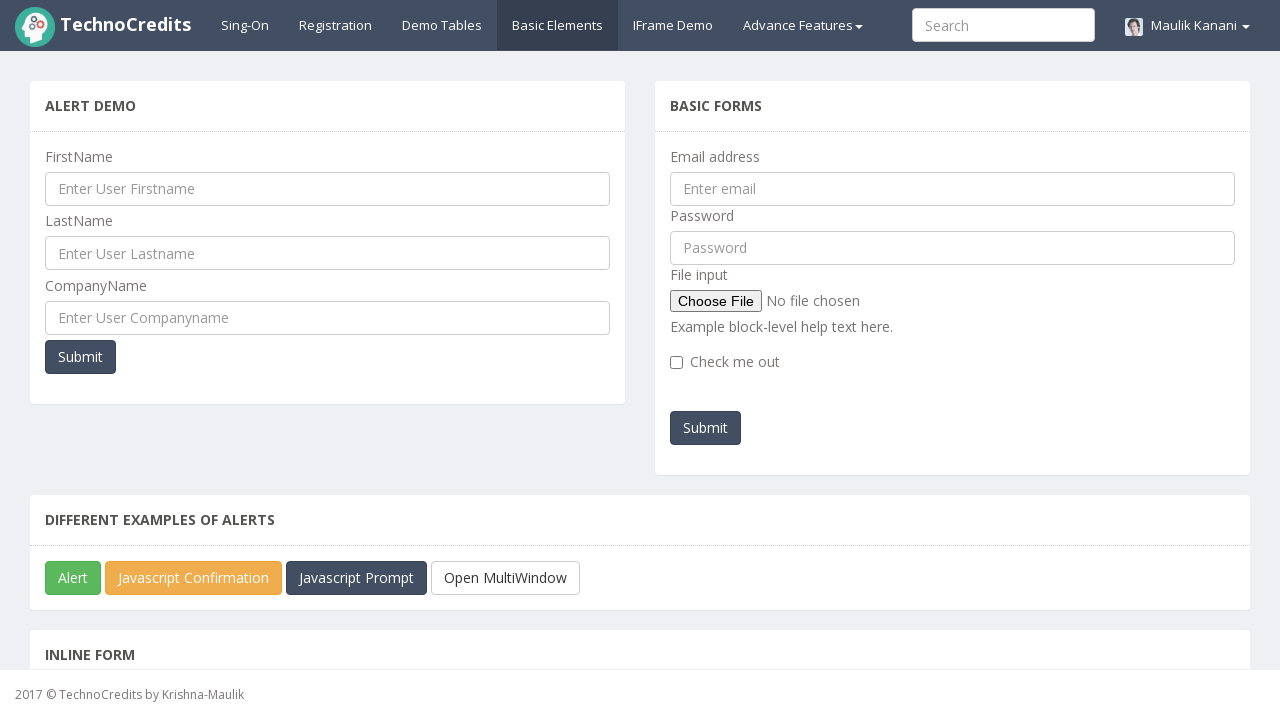

Entered email address 'testuser456@example.com' in email field on #exampleInputEmail1
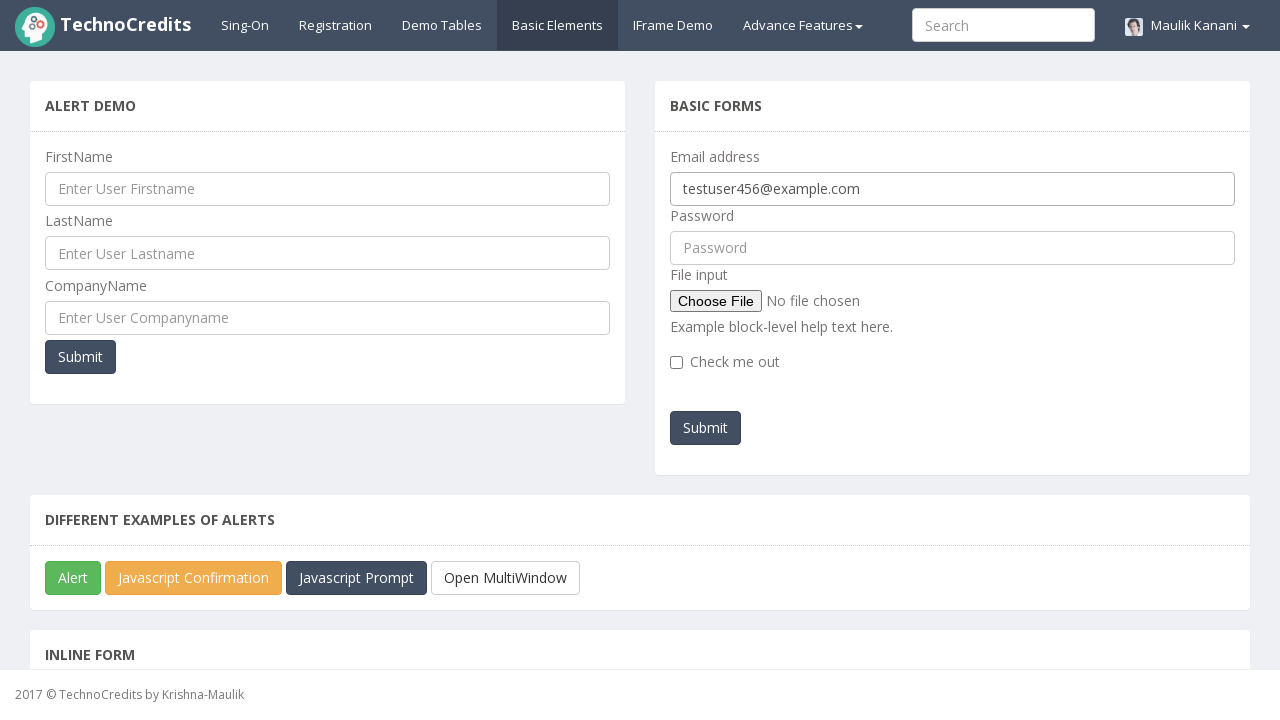

Entered password 'testpass789' in password field on #pwd
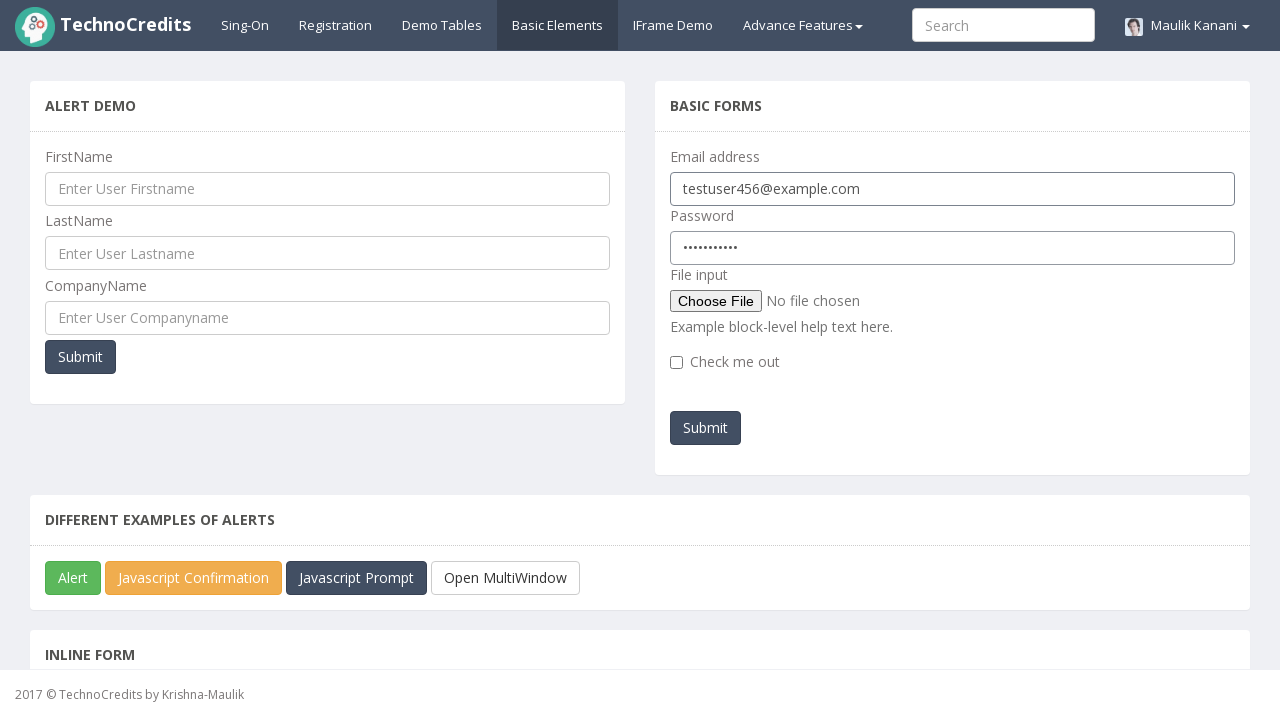

Clicked submit button to submit form at (706, 428) on #submitb2
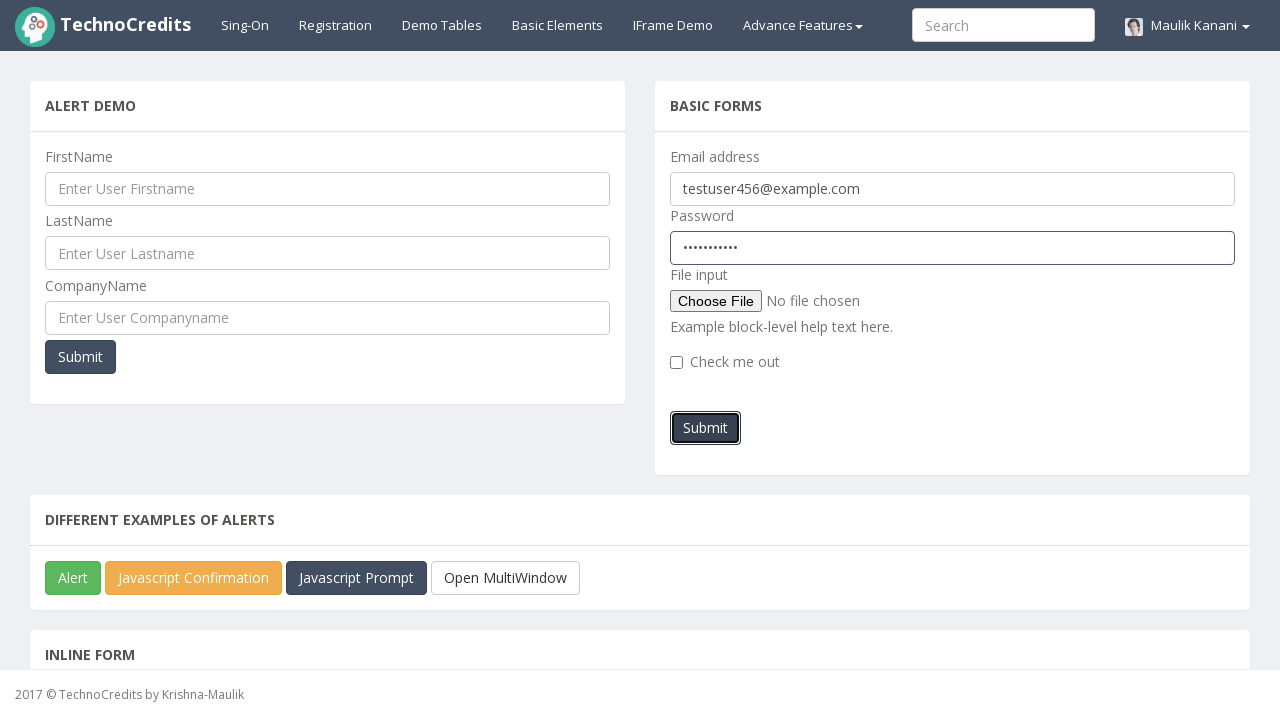

Set up alert dialog handler to accept alerts
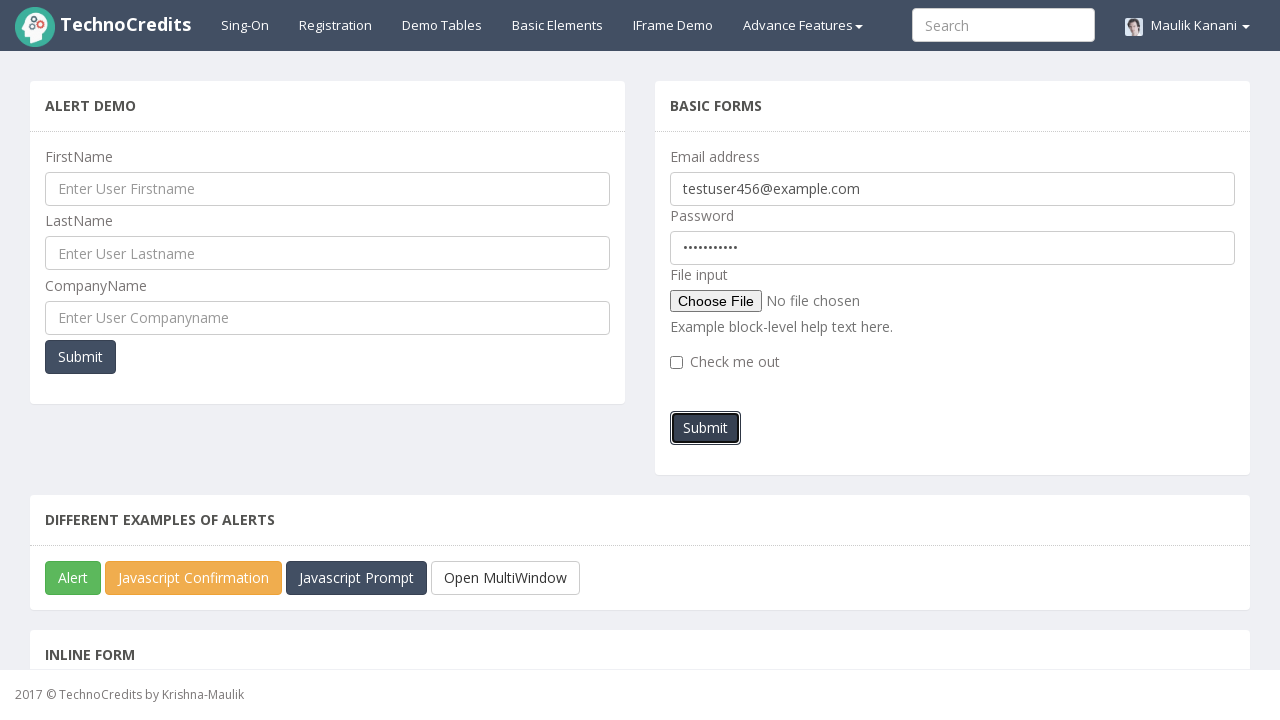

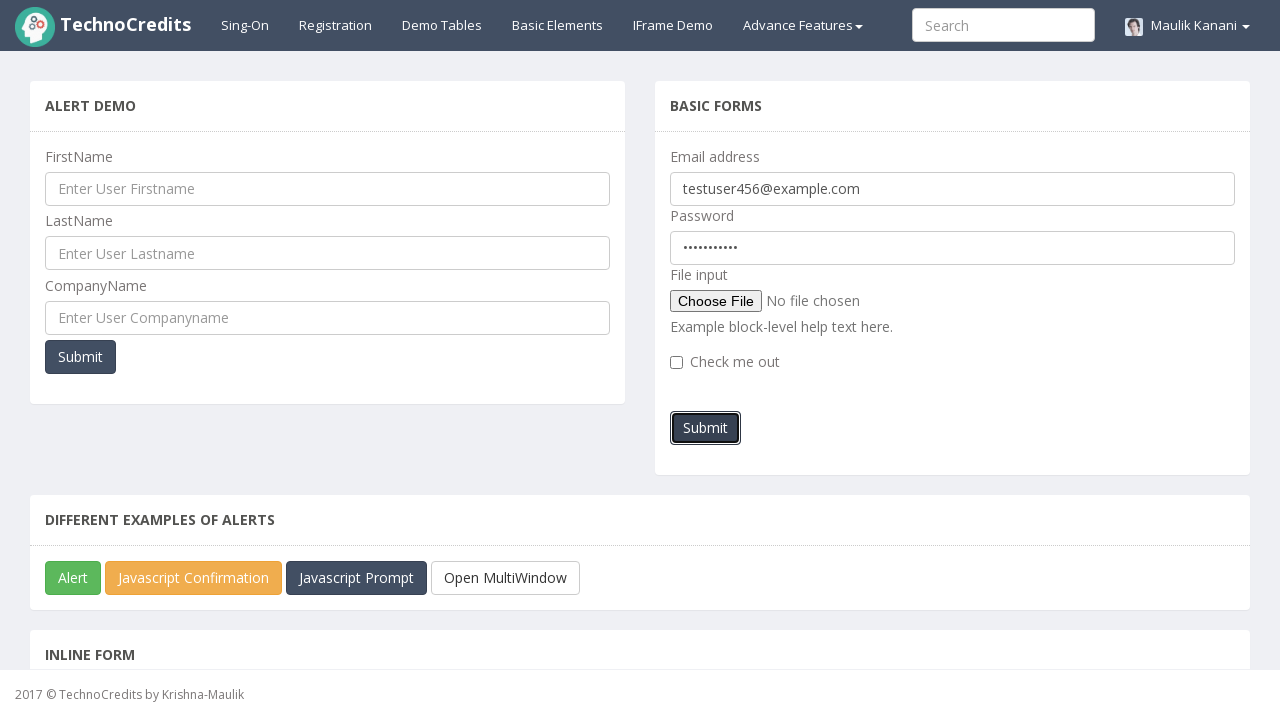